Tests auto-suggestive dropdown functionality by typing partial text and selecting a specific option from the suggestions

Starting URL: https://rahulshettyacademy.com/dropdownsPractise/

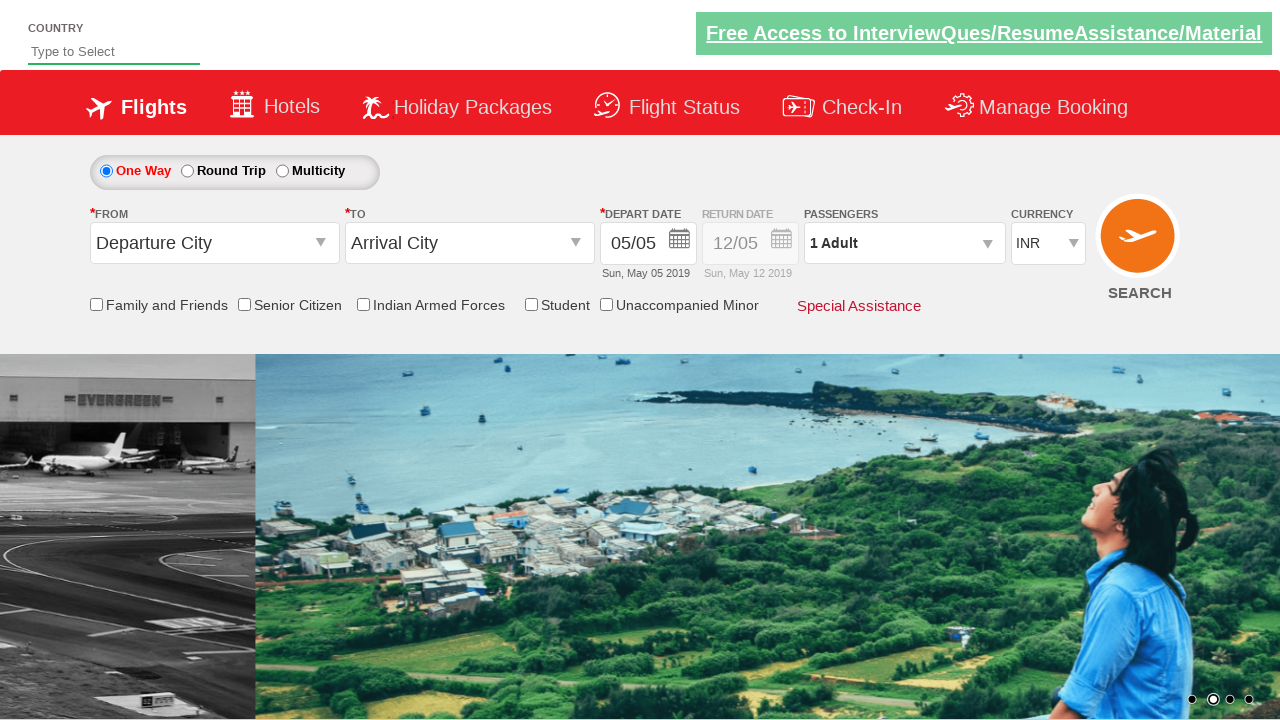

Navigated to auto-suggestive dropdown practice page
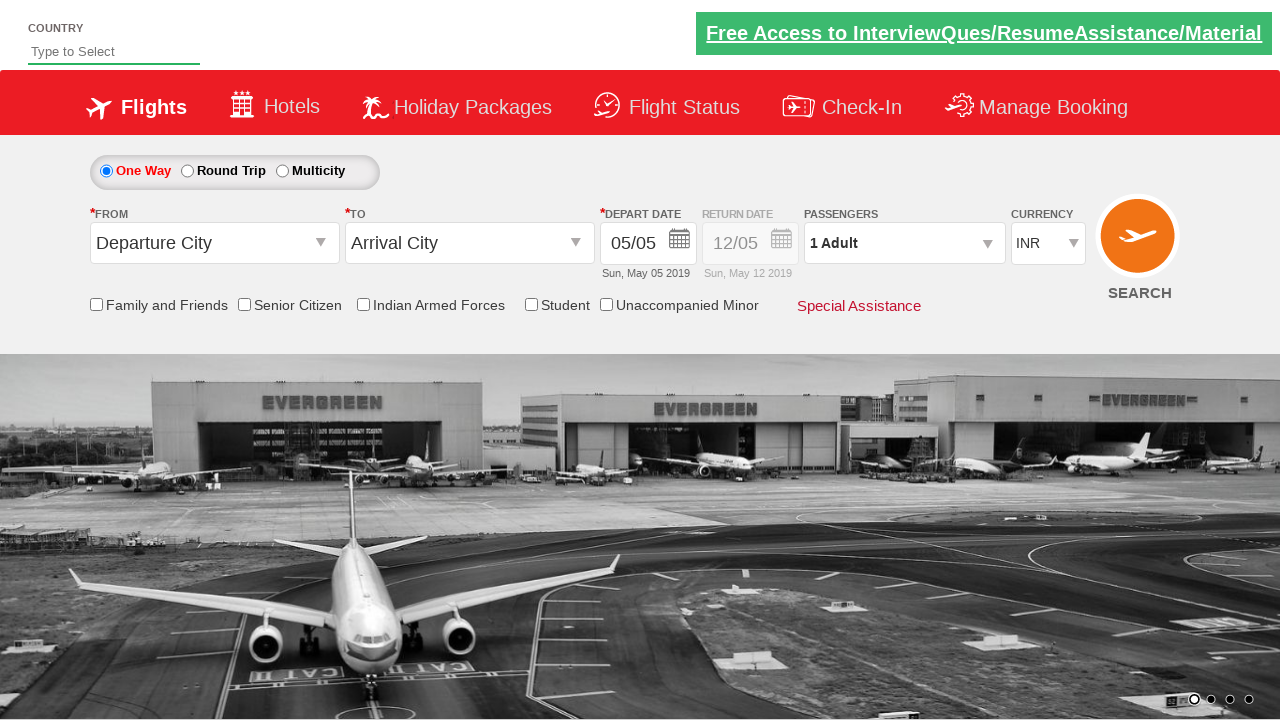

Typed 'ind' into the auto-suggest field on #autosuggest
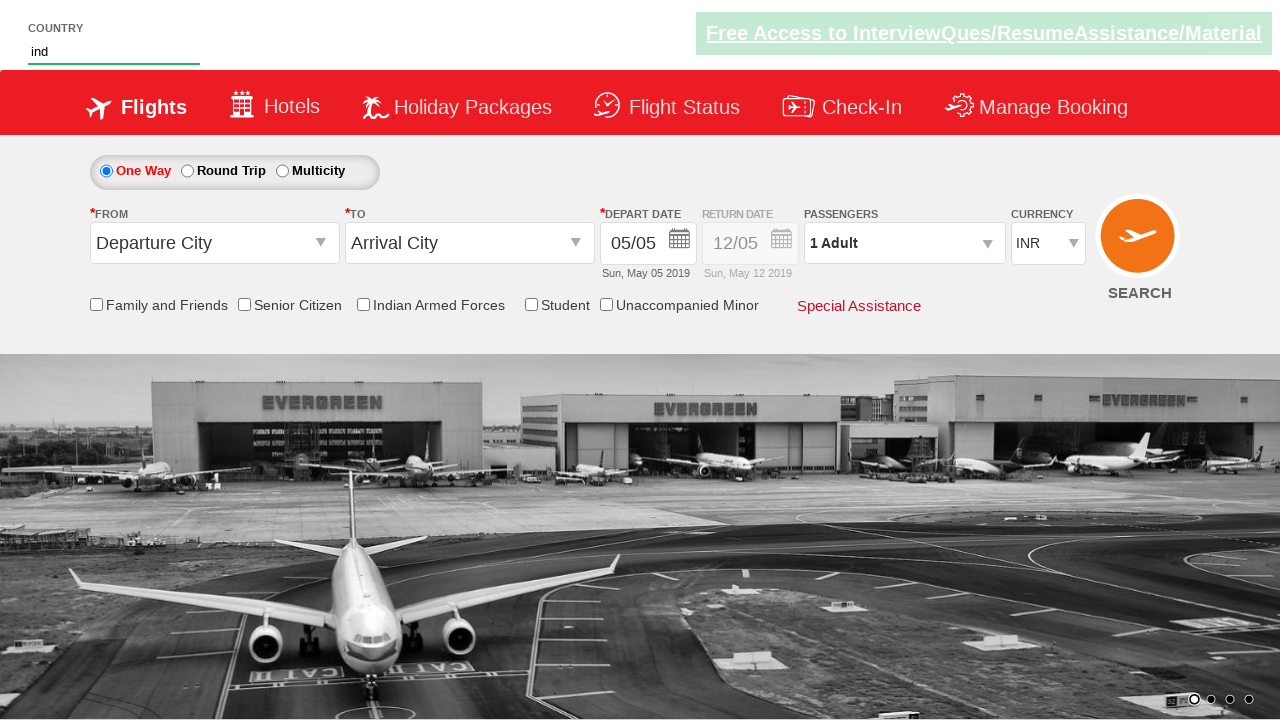

Auto-suggest dropdown suggestions appeared
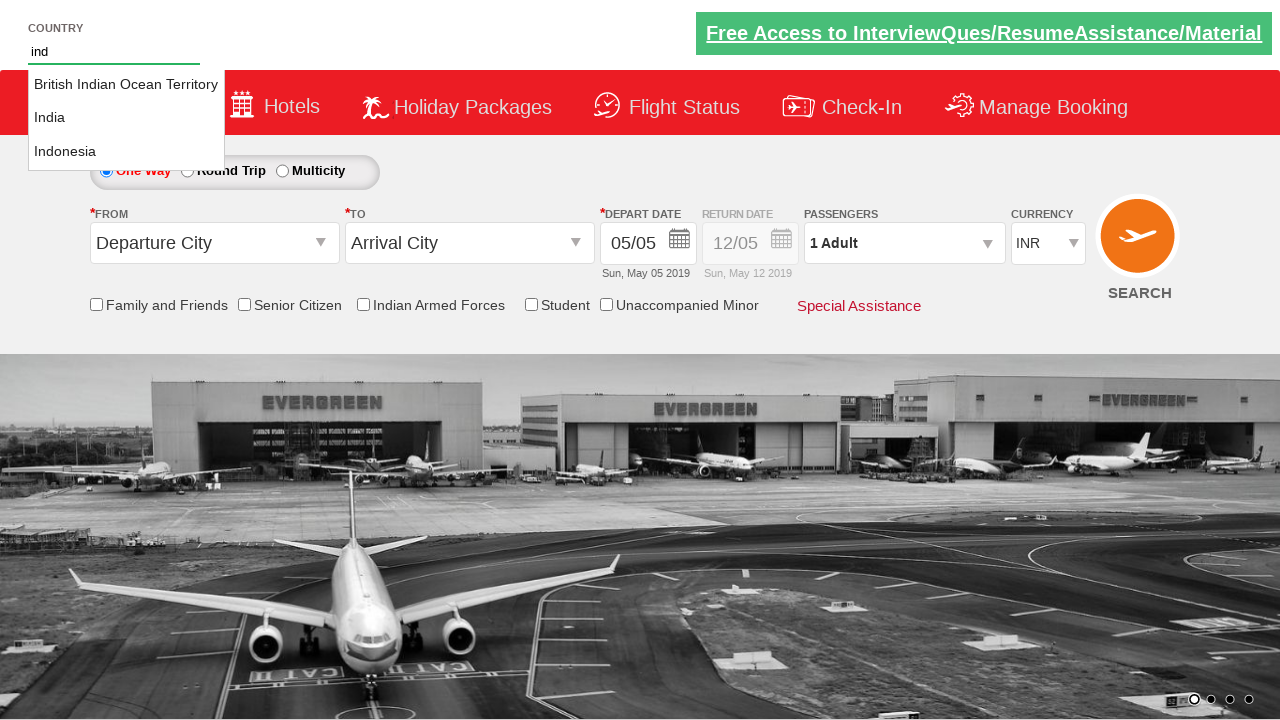

Selected 'India' from the auto-suggest dropdown options at (126, 118) on xpath=//li[@class='ui-menu-item']/a >> nth=1
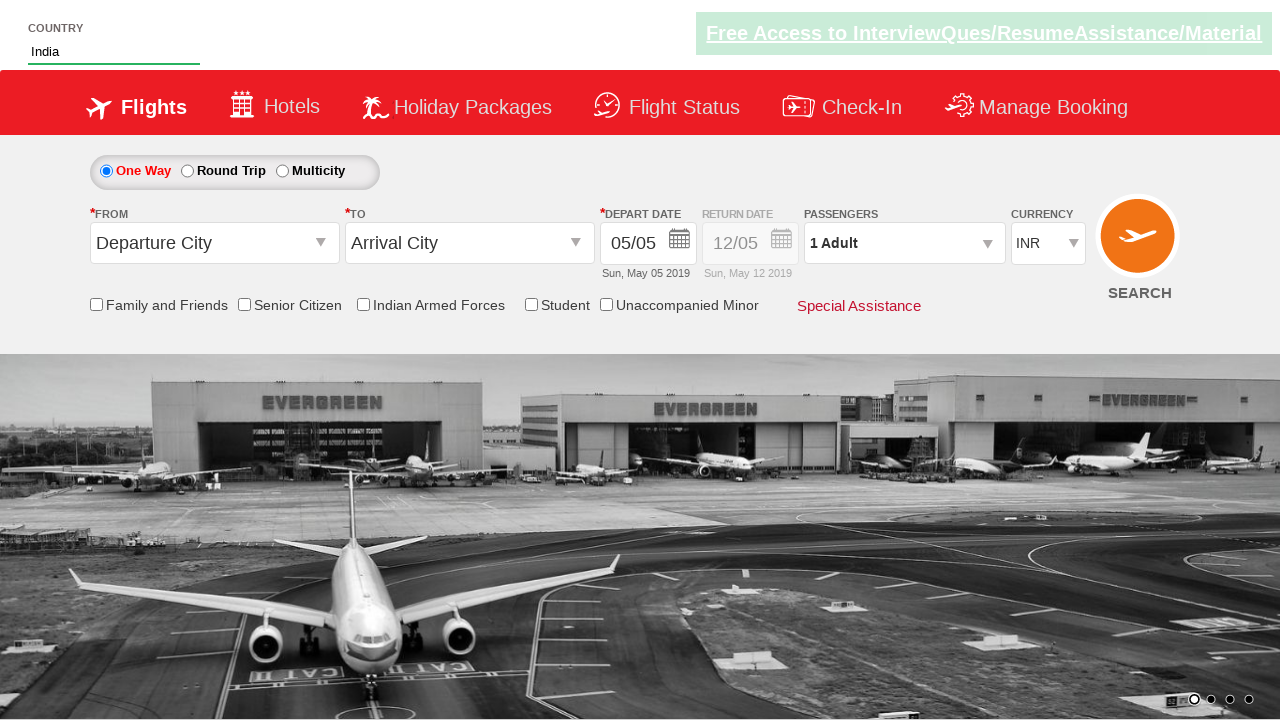

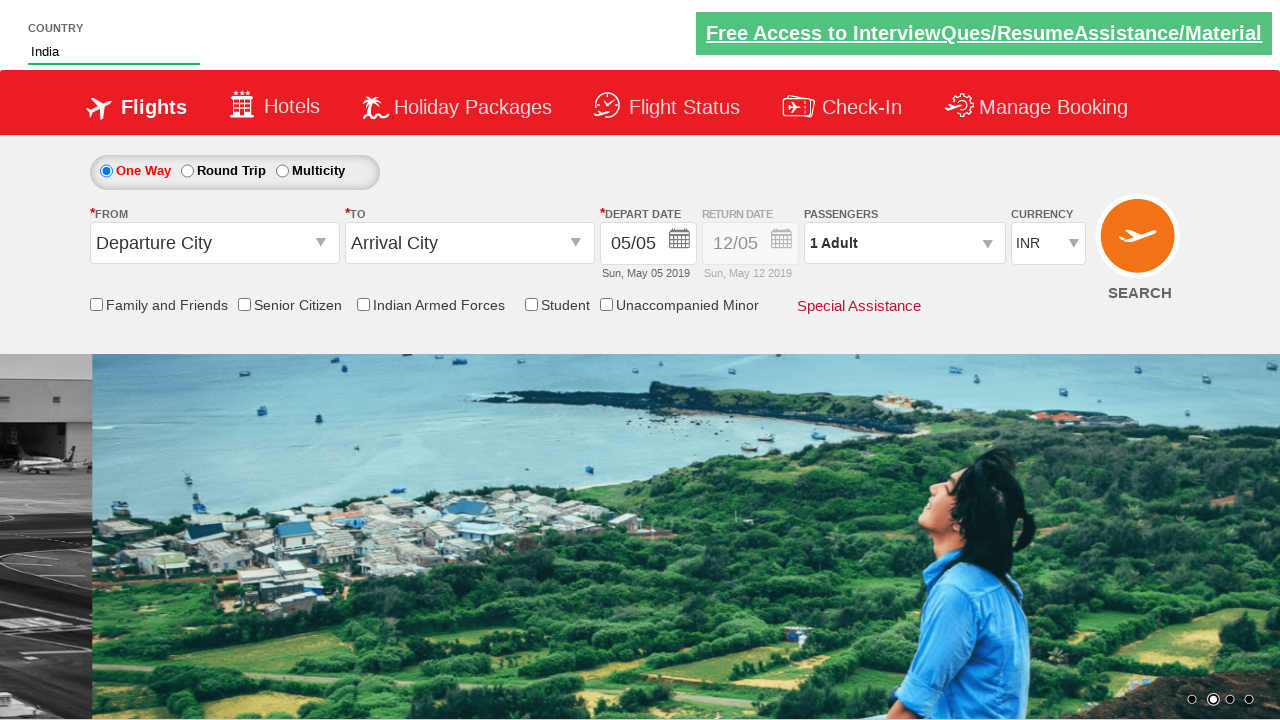